Tests various checkbox interactions including clicking checkboxes, tri-state checkbox, toggle switch, and multi-select combobox on a demo page

Starting URL: https://leafground.com/checkbox.xhtml

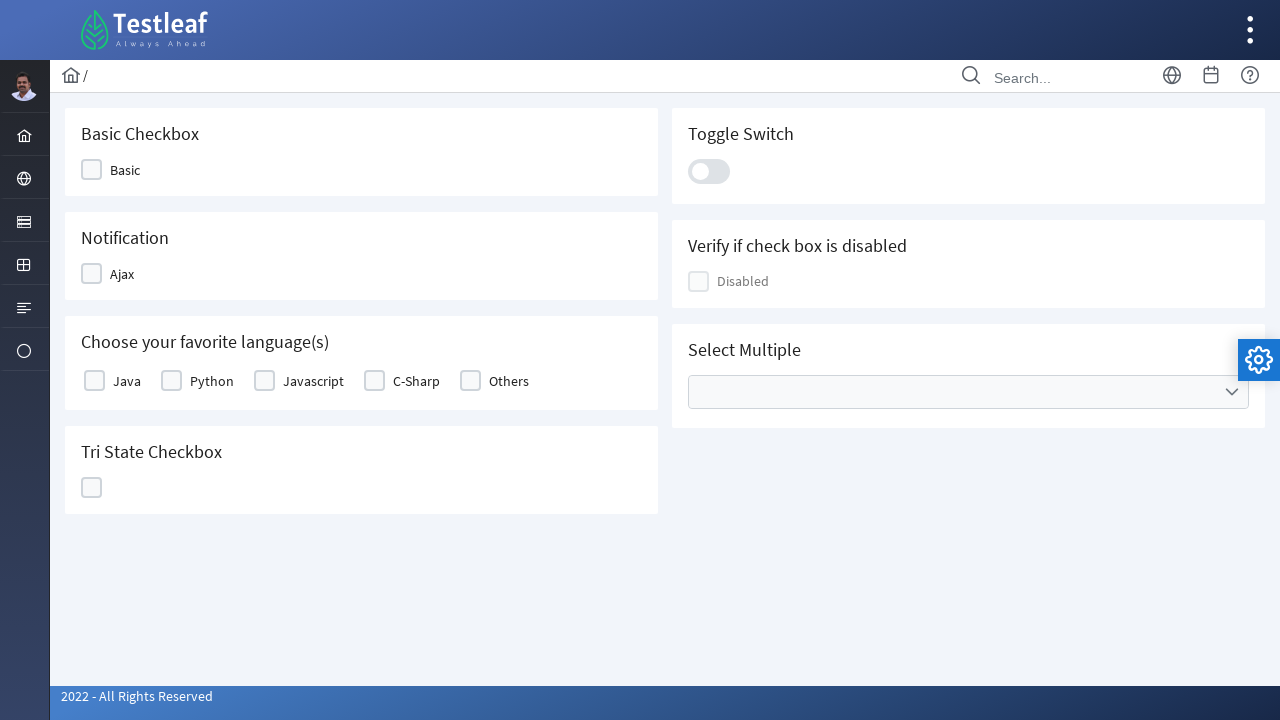

Clicked first checkbox at (92, 170) on xpath=//div[contains(@class,'ui-chkbox-box ui-widget')]
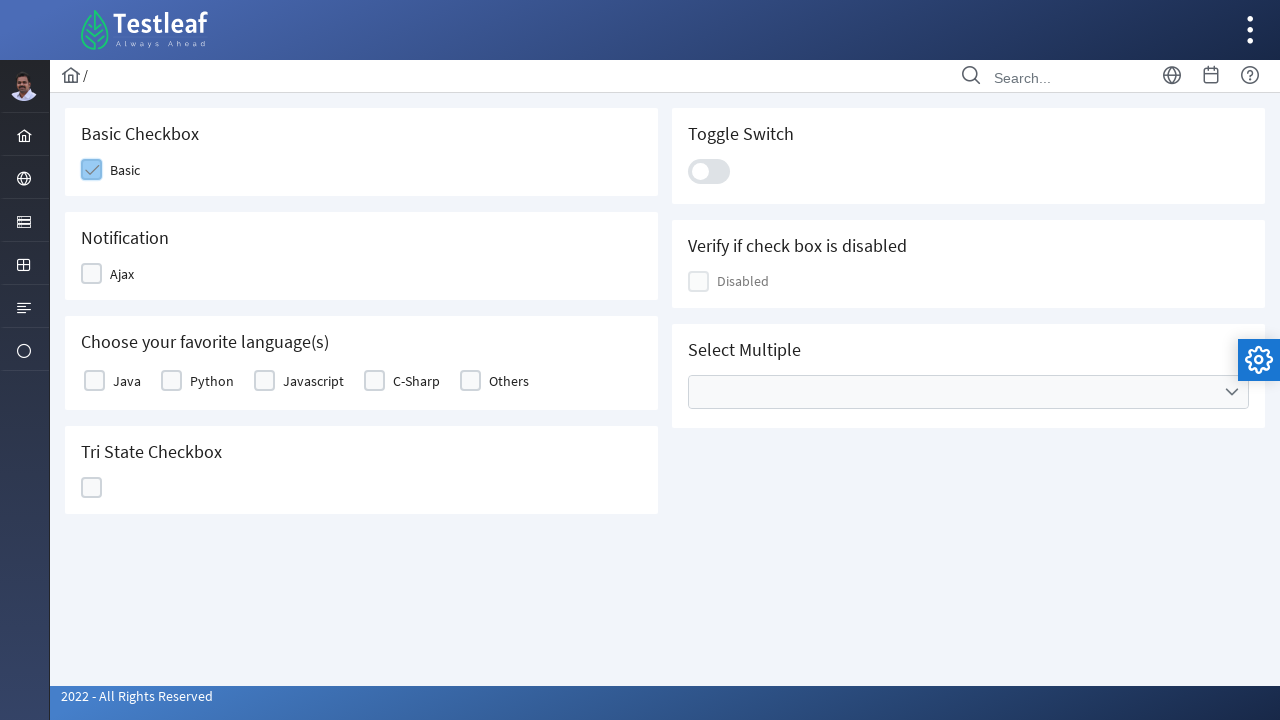

Clicked notification checkbox at (92, 274) on (//div[contains(@class,'ui-chkbox-box ui-widget')])[2]
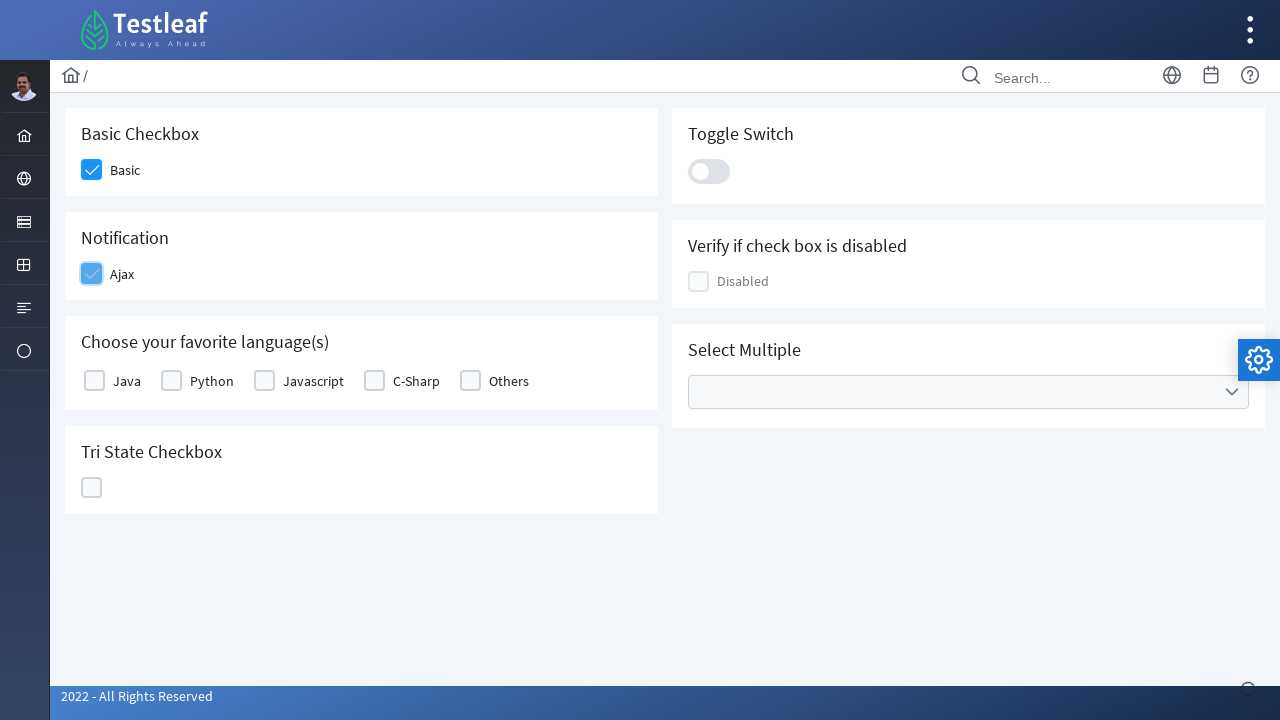

Clicked third checkbox at (94, 381) on (//div[contains(@class,'ui-chkbox-box ui-widget')])[3]
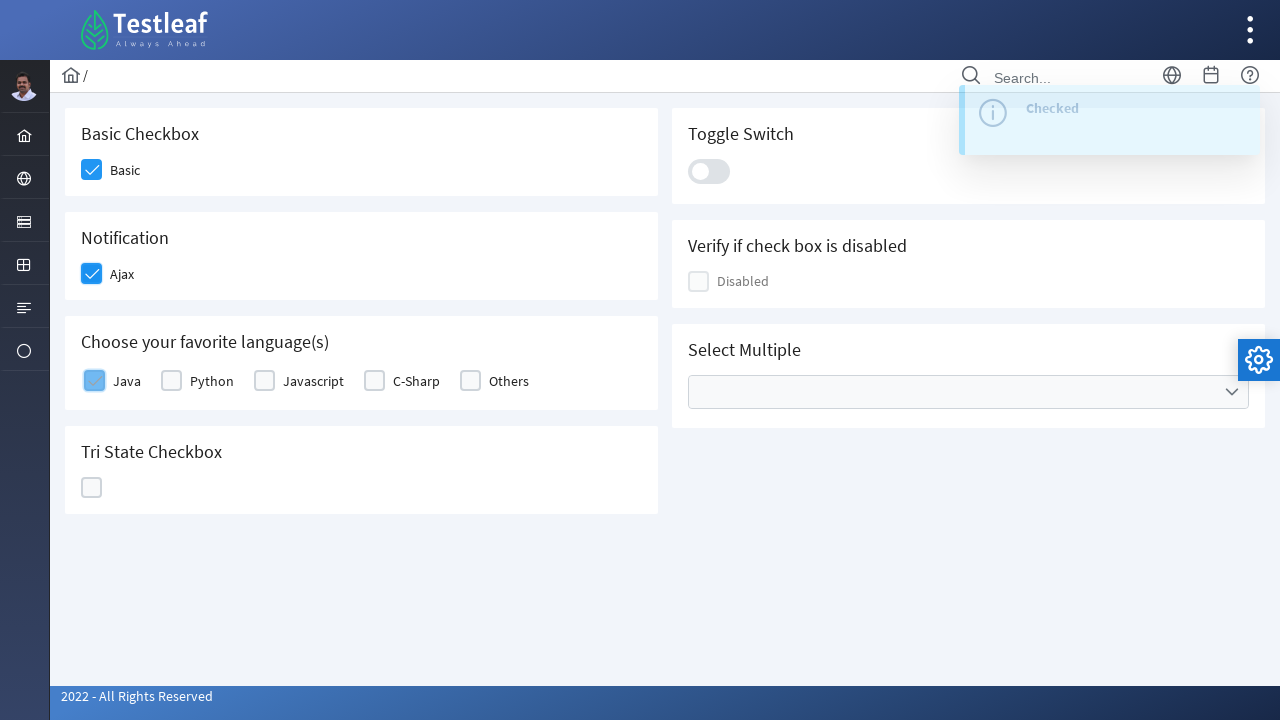

Clicked tri-state checkbox at (92, 488) on (//div[@id='j_idt87:ajaxTriState']//div)[2]
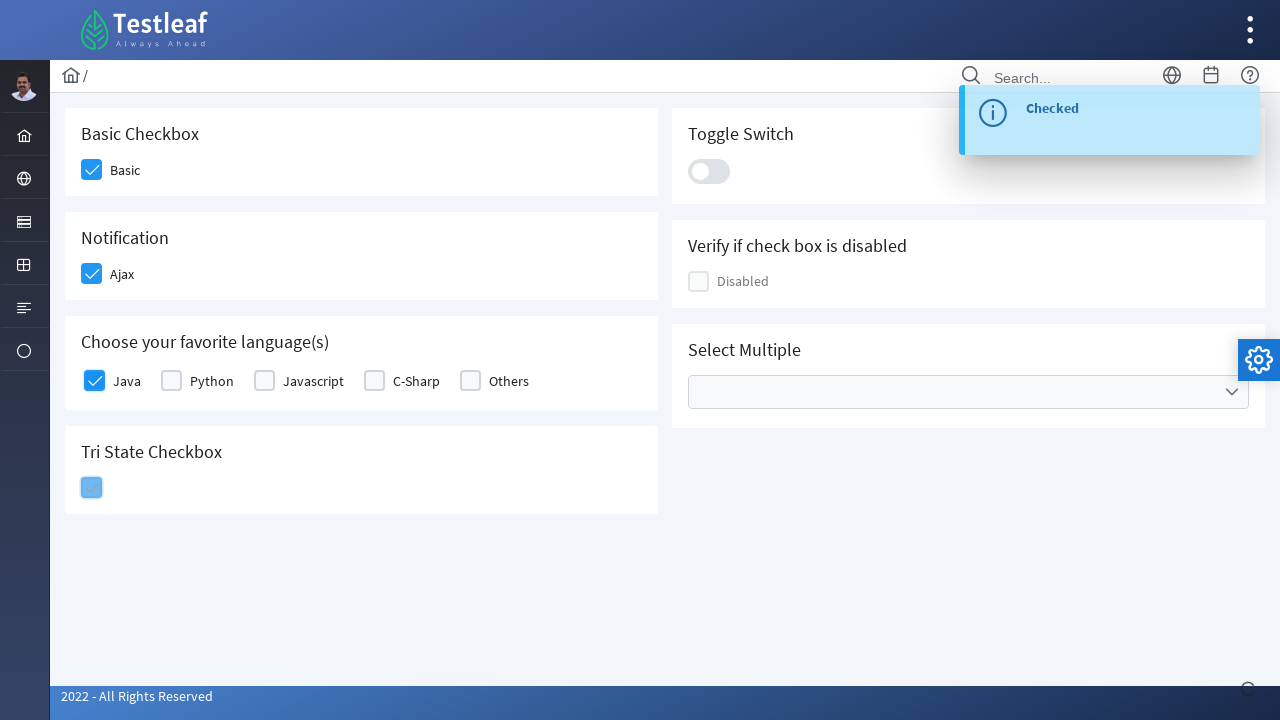

Clicked toggle switch at (709, 171) on .ui-toggleswitch-slider
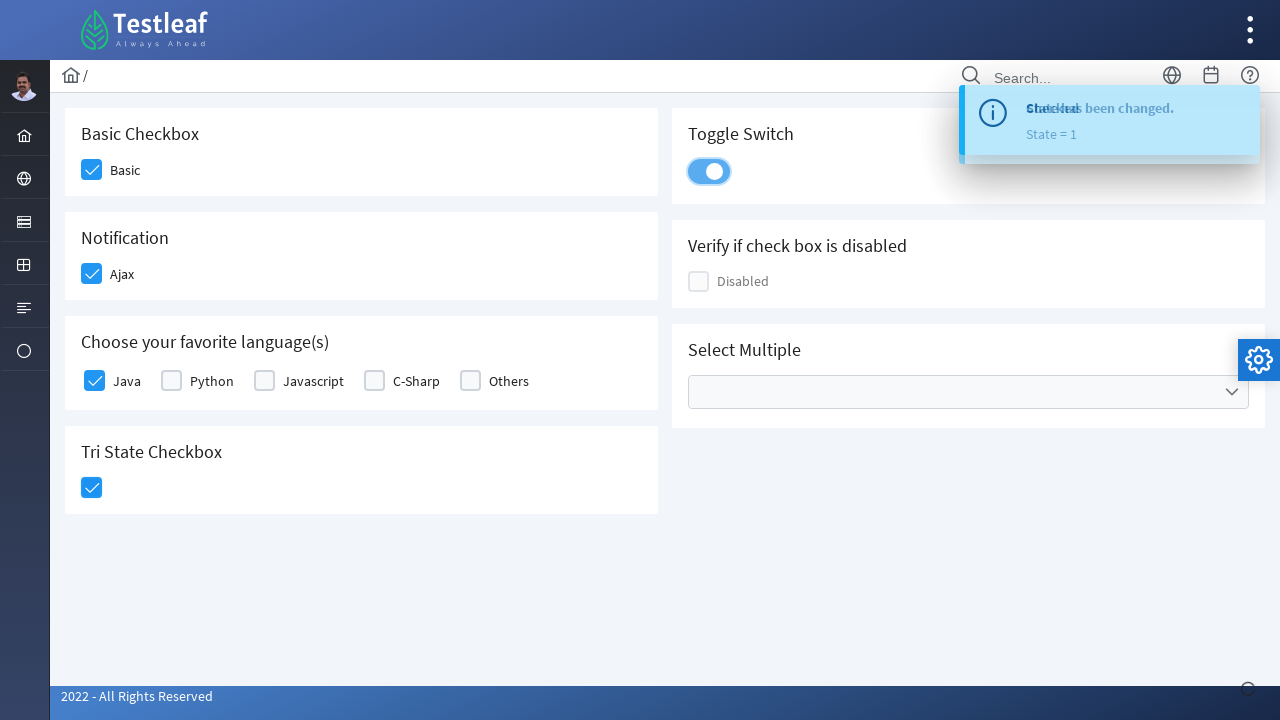

Verified visibility of verify checkbox
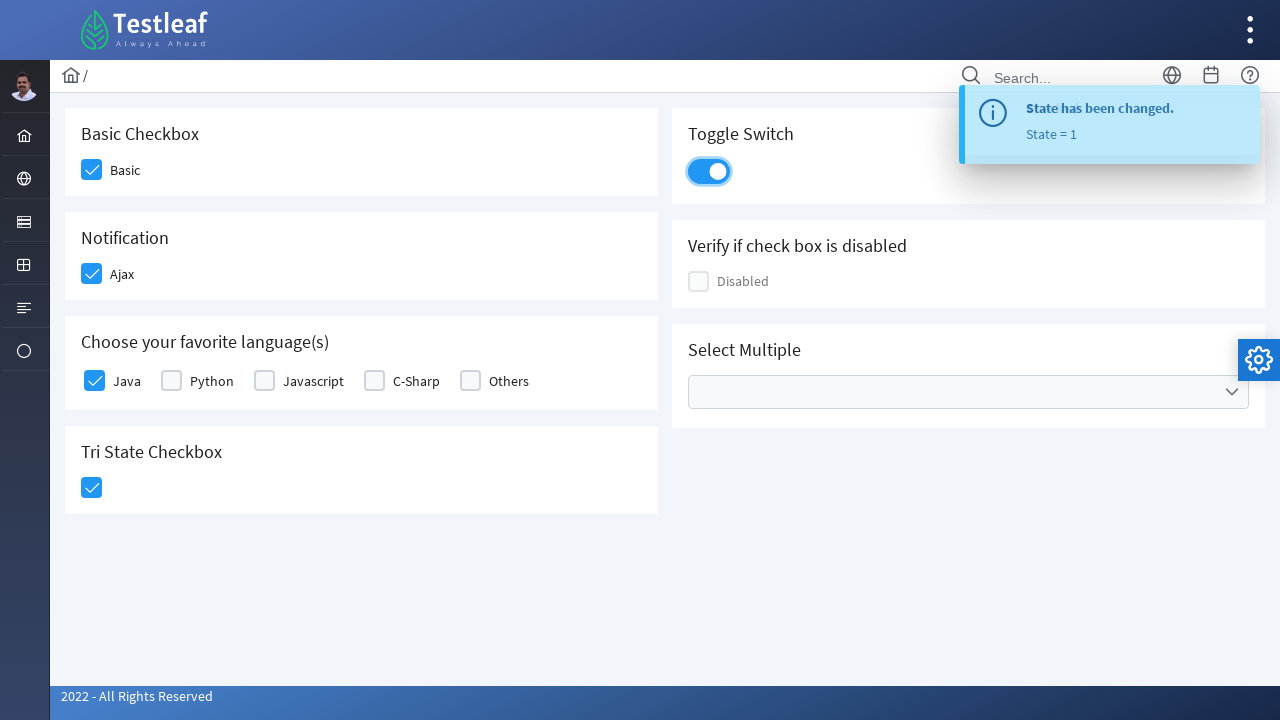

Clicked multi-select combobox to open dropdown at (968, 392) on xpath=//div[@role='combobox']
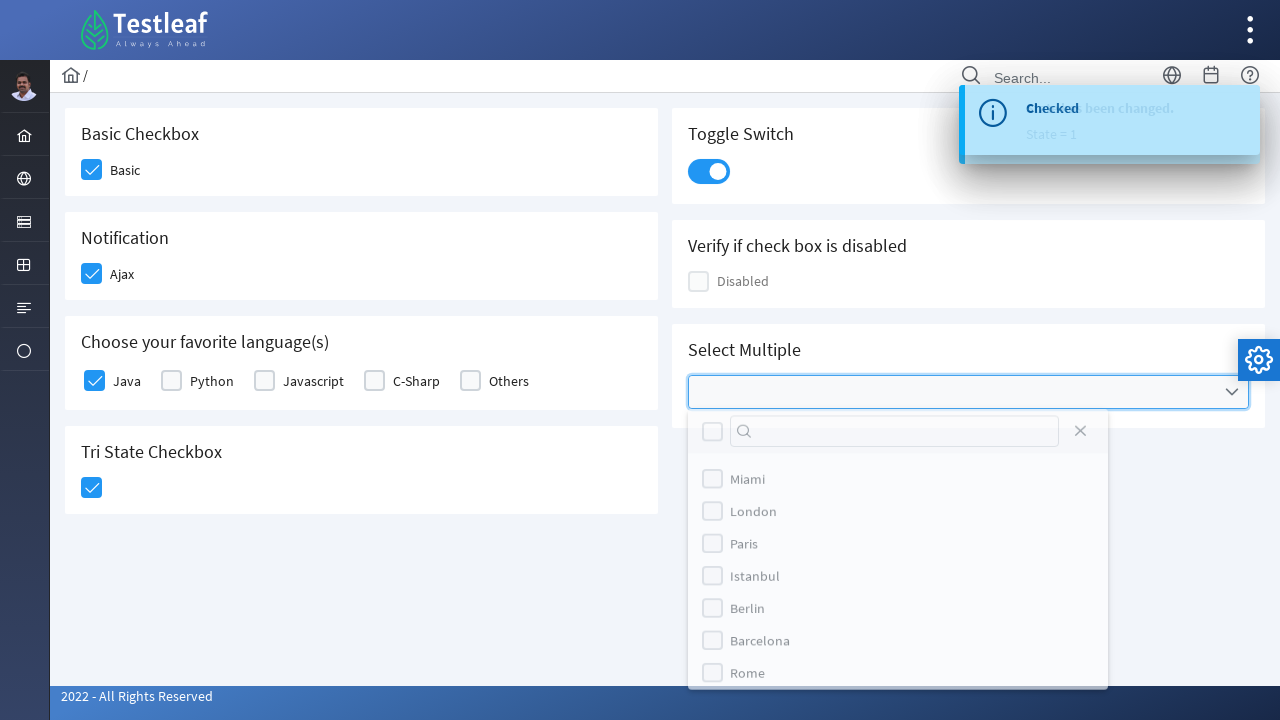

Selected Berlin option from multi-select combobox at (748, 624) on (//label[text()='Berlin'])[2]
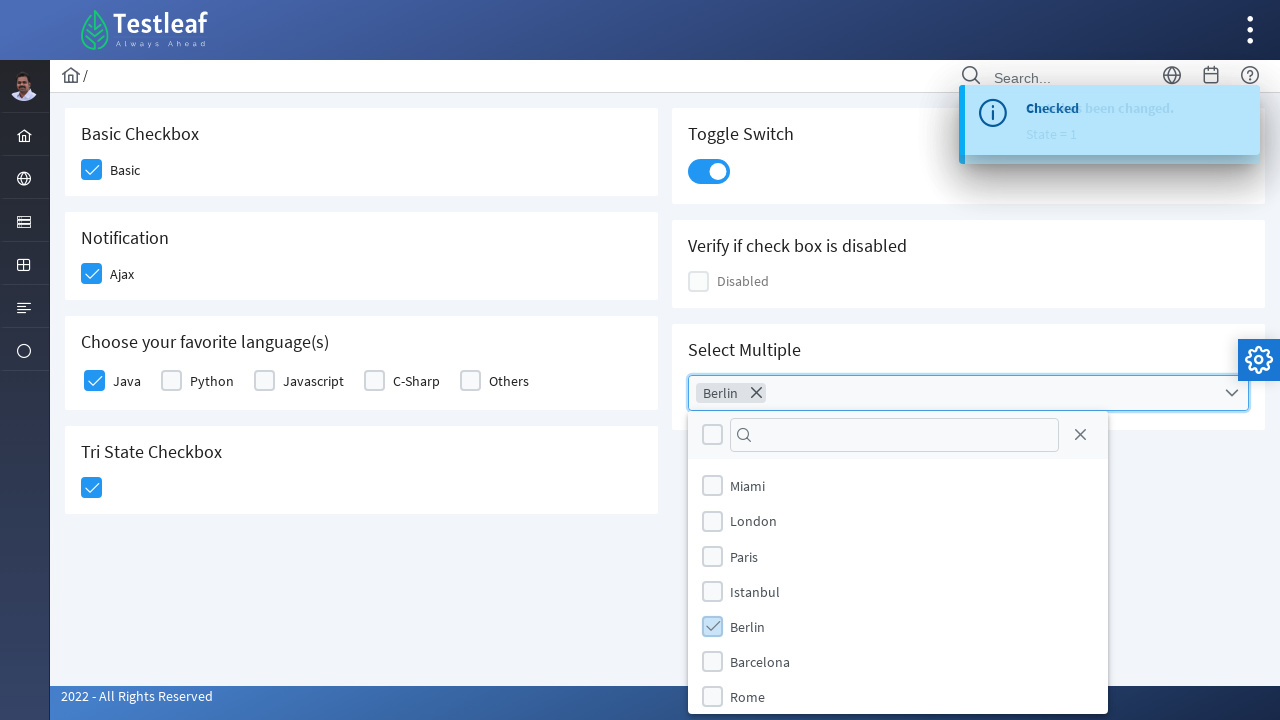

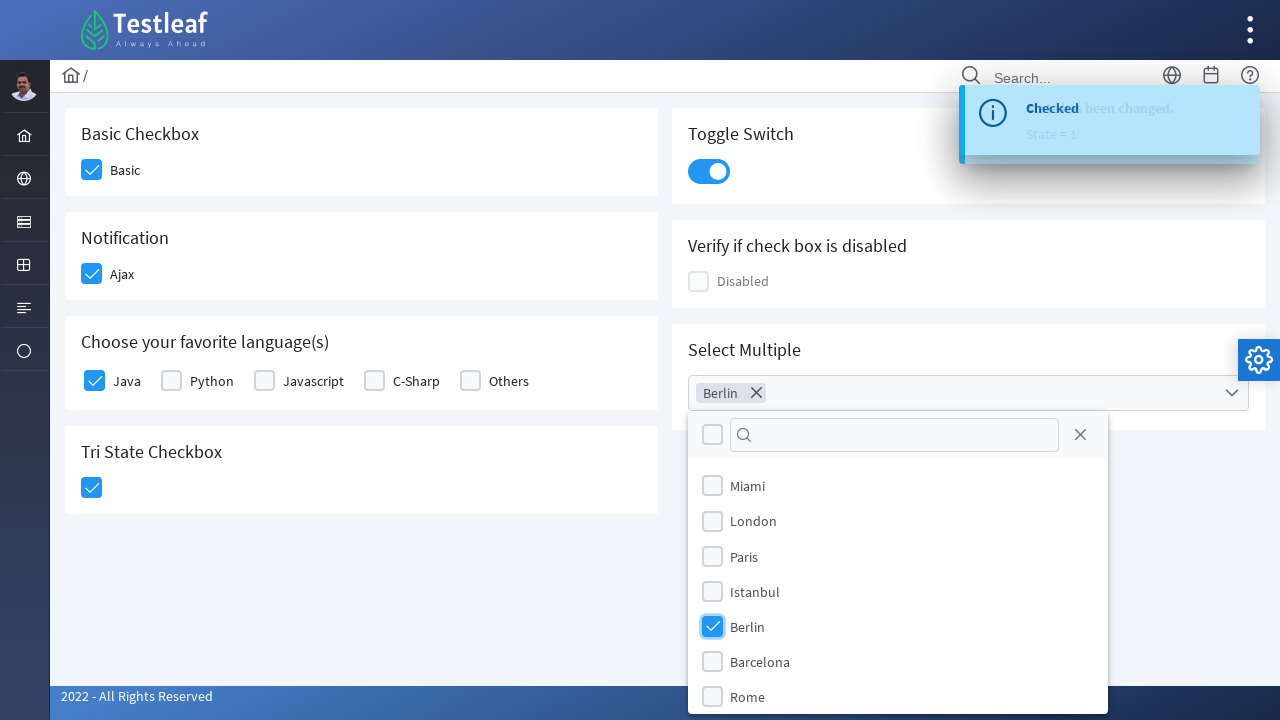